Tests browser window switching functionality by clicking multiple social media links that open in new windows/tabs, then iterating through all windows to find and switch to the Facebook window.

Starting URL: https://opensource-demo.orangehrmlive.com/web/index.php/auth/login

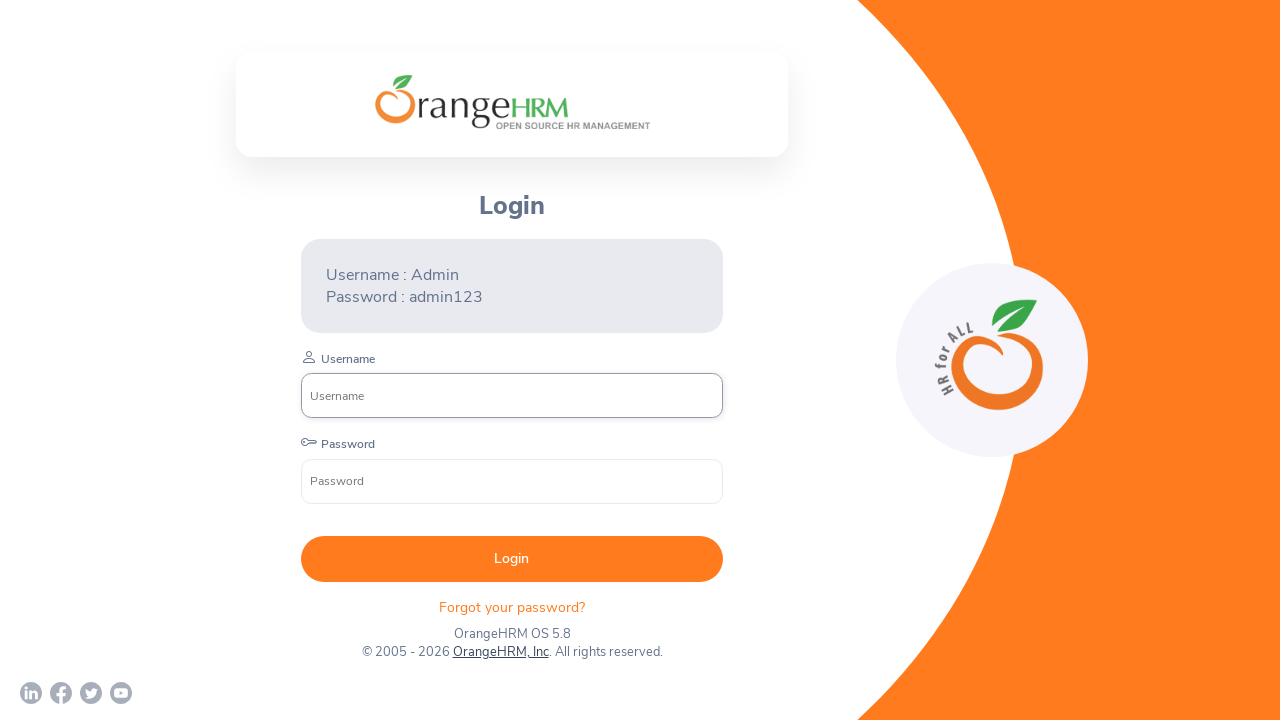

Waited for LinkedIn link to be visible
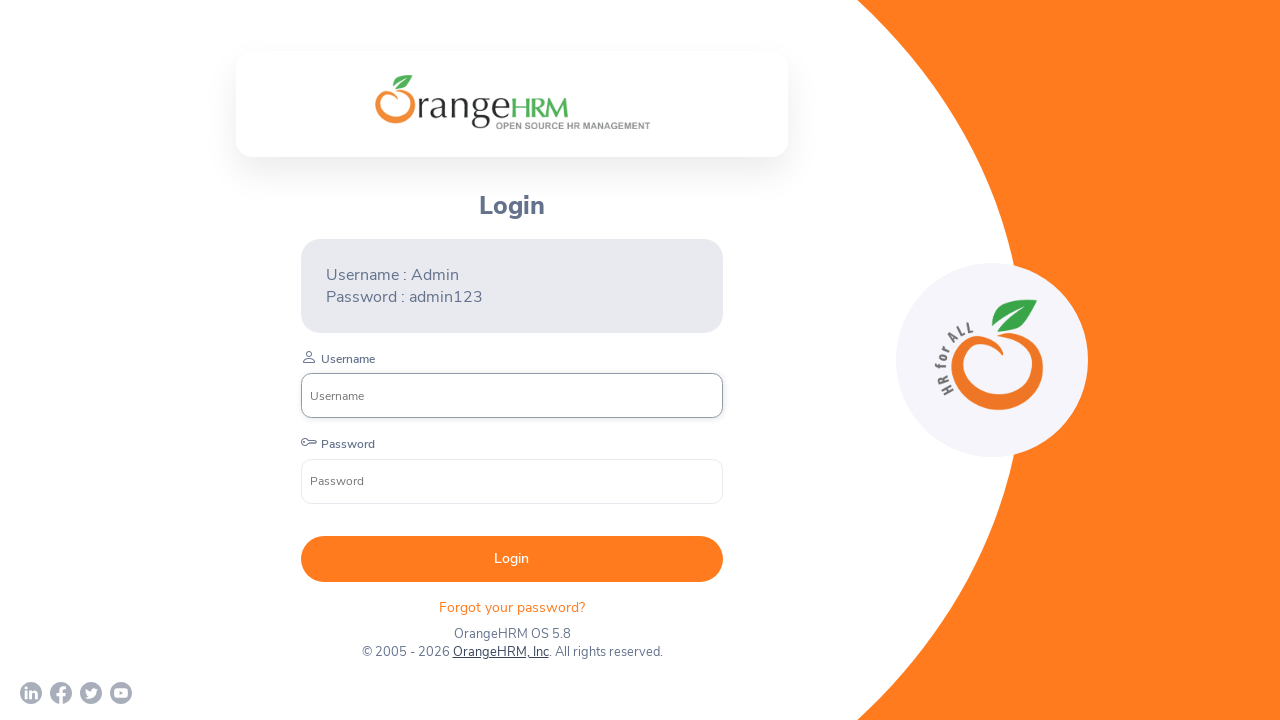

Clicked LinkedIn social media link at (31, 693) on a[href='https://www.linkedin.com/company/orangehrm/mycompany/'] svg
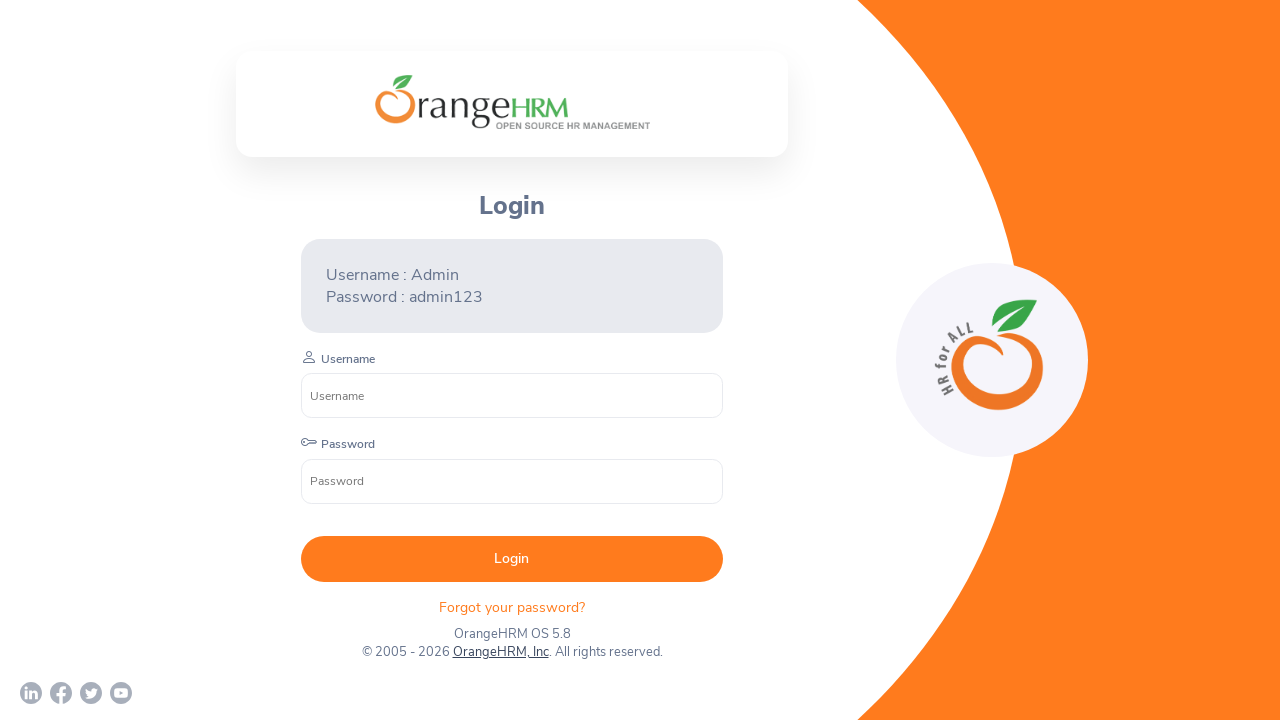

Clicked Facebook social media link at (61, 693) on a[href='https://www.facebook.com/OrangeHRM/'] svg
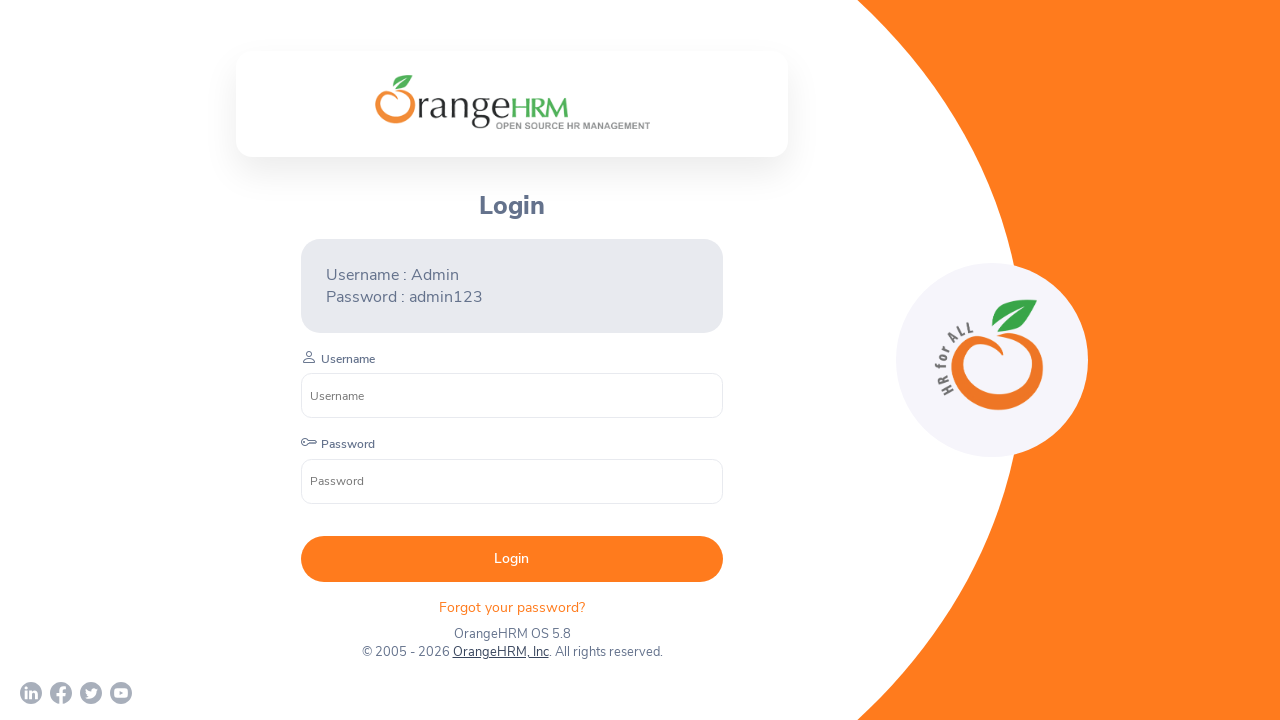

Clicked Twitter social media link at (91, 693) on a[href='https://twitter.com/orangehrm?lang=en'] svg
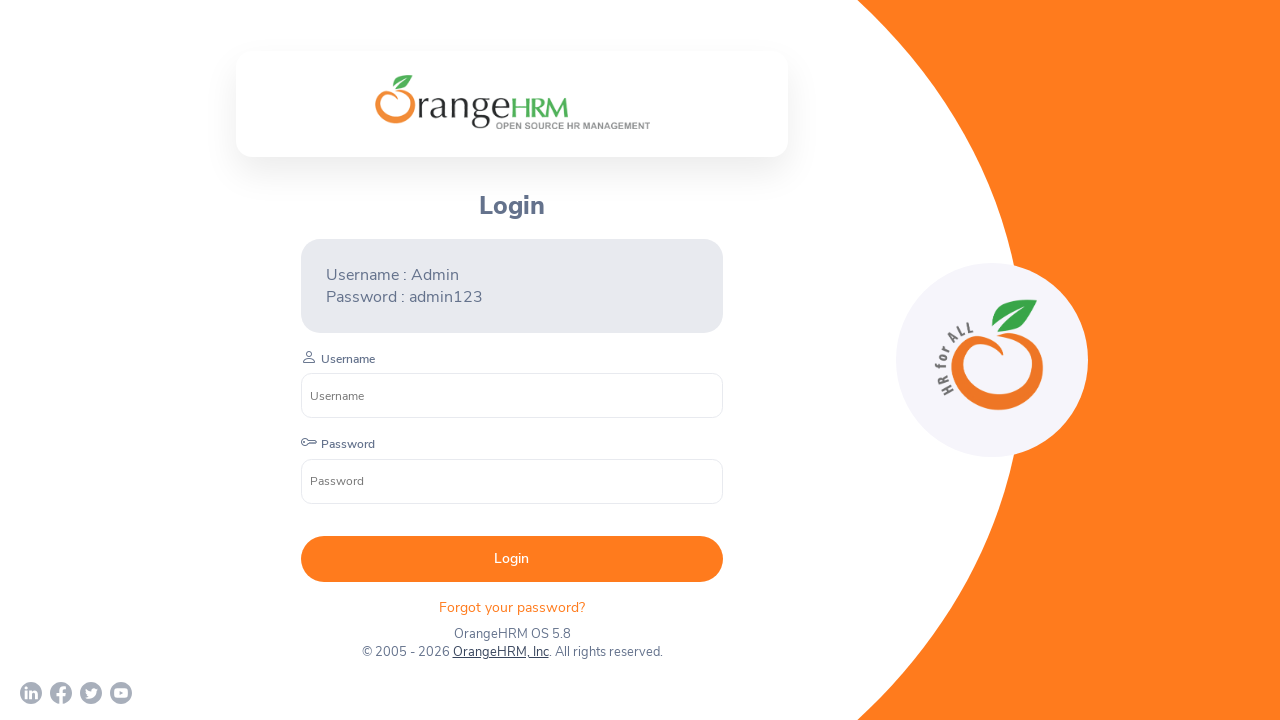

Clicked YouTube social media link at (121, 693) on a[href='https://www.youtube.com/c/OrangeHRMInc'] svg
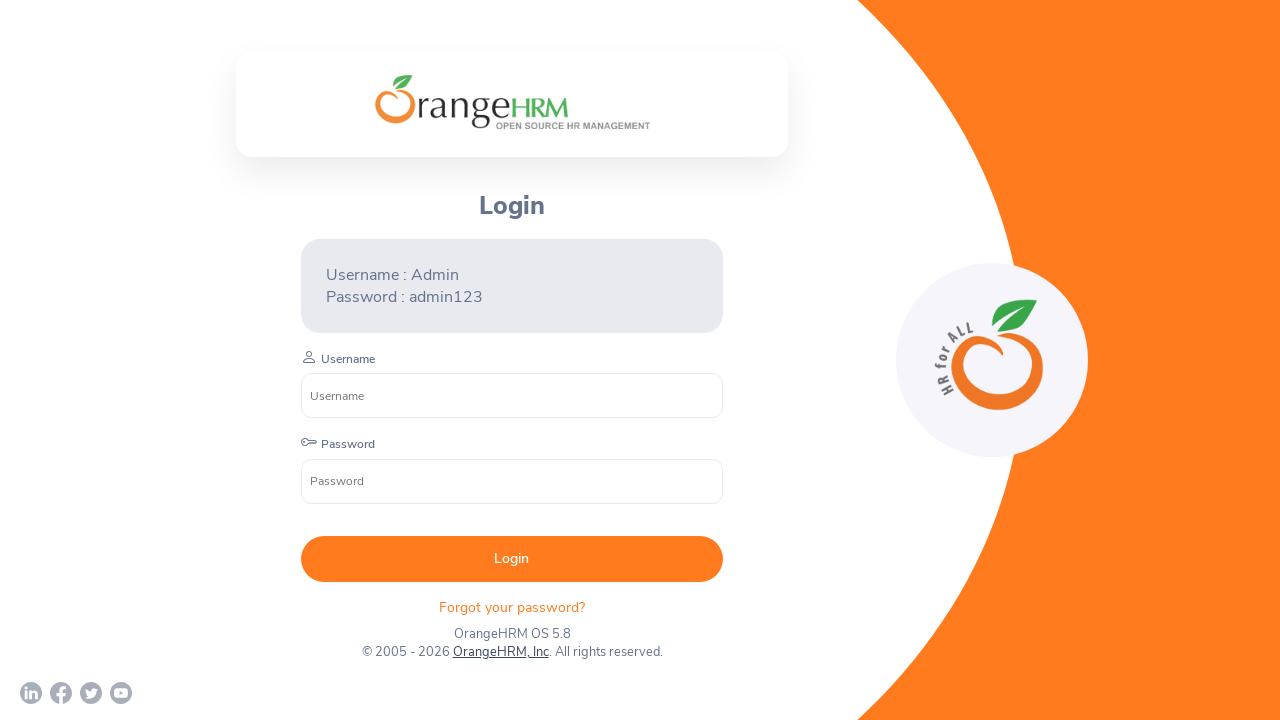

Waited for new windows to open
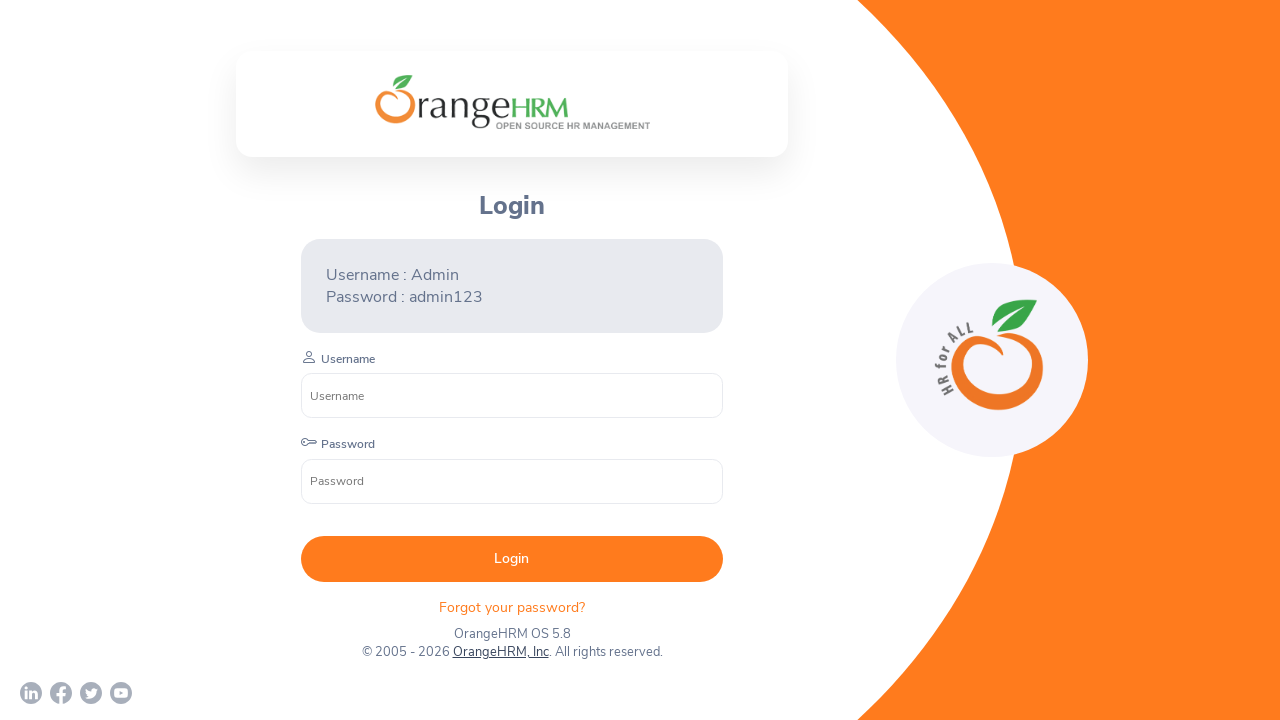

Retrieved all open pages/windows from context
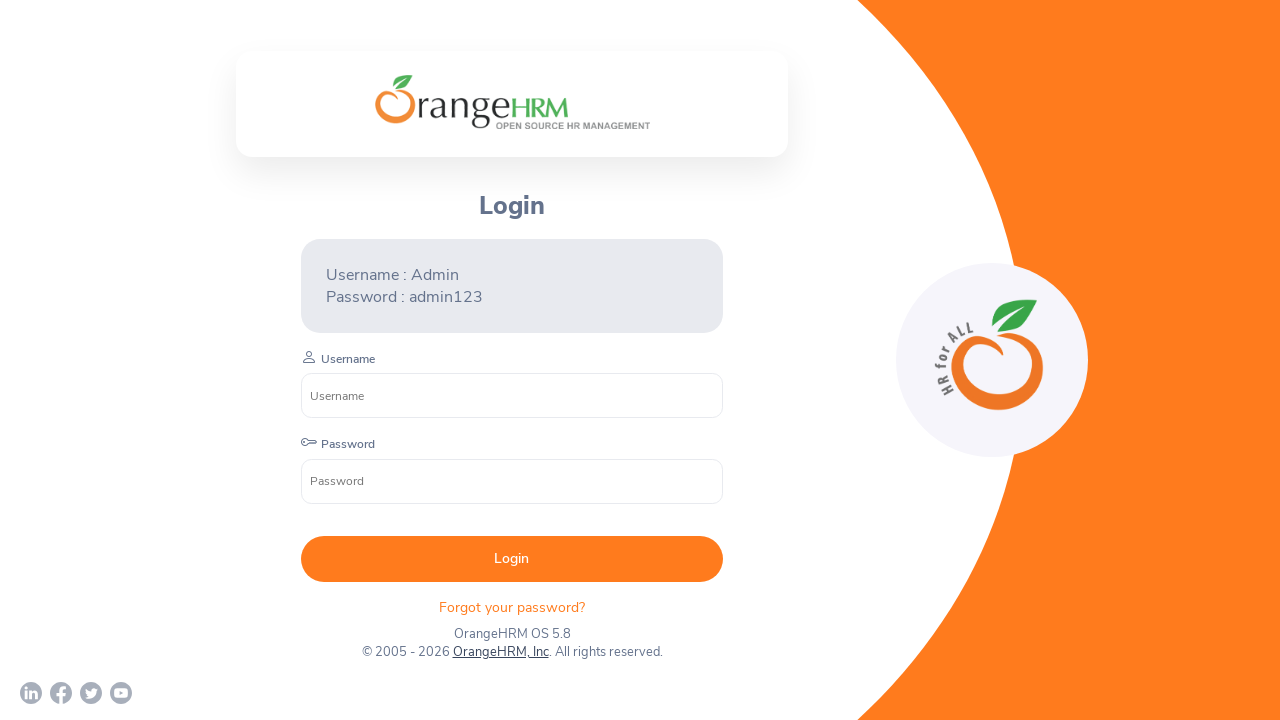

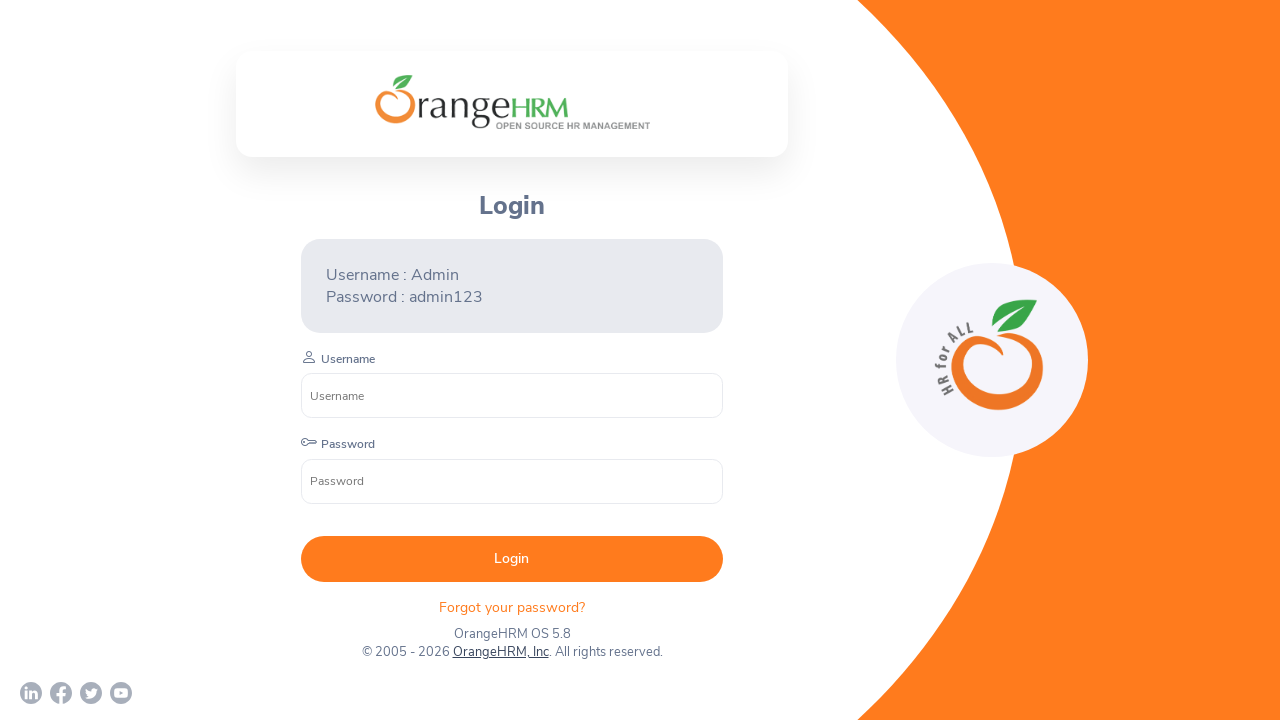